Tests that a todo item is removed if an empty text string is entered during edit.

Starting URL: https://demo.playwright.dev/todomvc

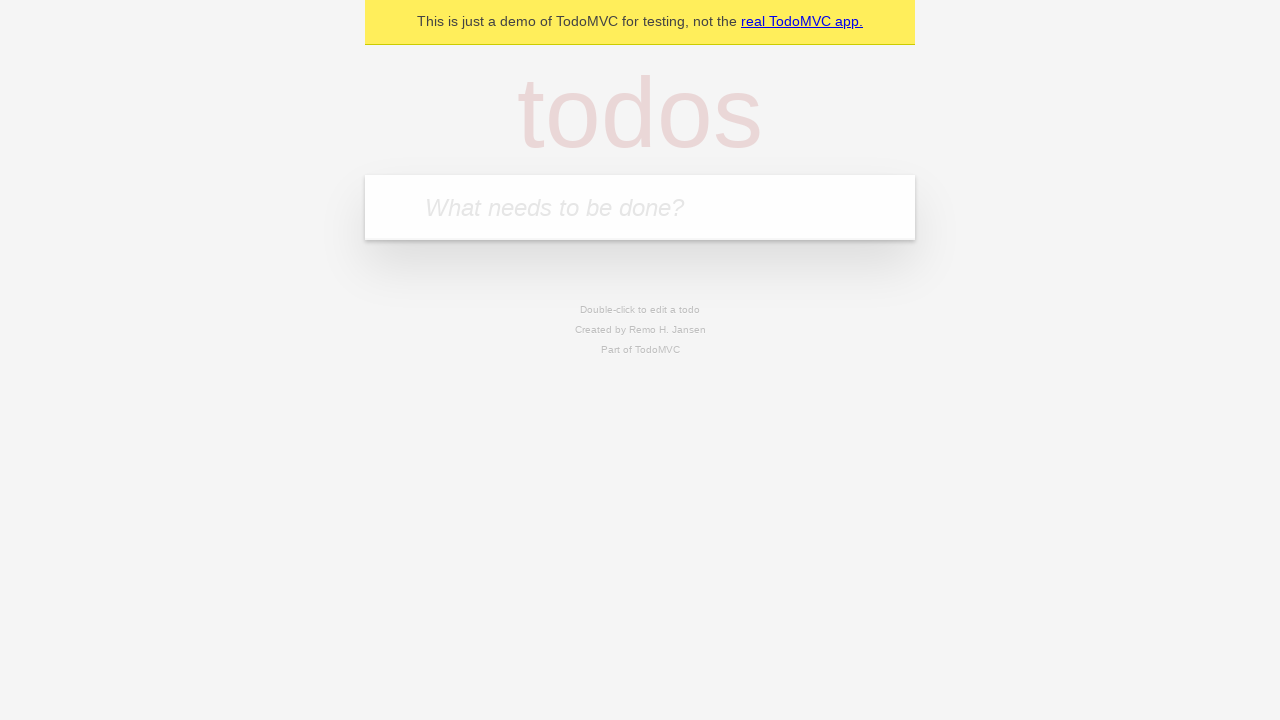

Filled first todo input with 'buy some cheese' on internal:attr=[placeholder="What needs to be done?"i]
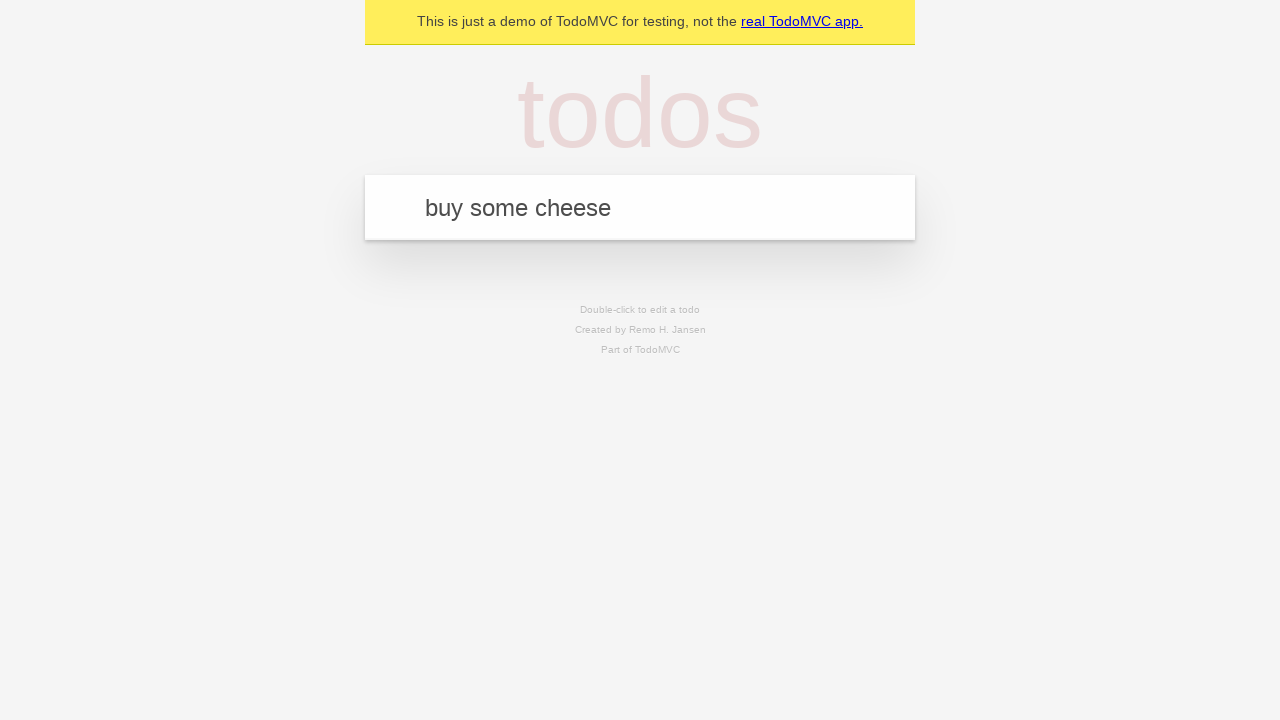

Pressed Enter to create first todo item on internal:attr=[placeholder="What needs to be done?"i]
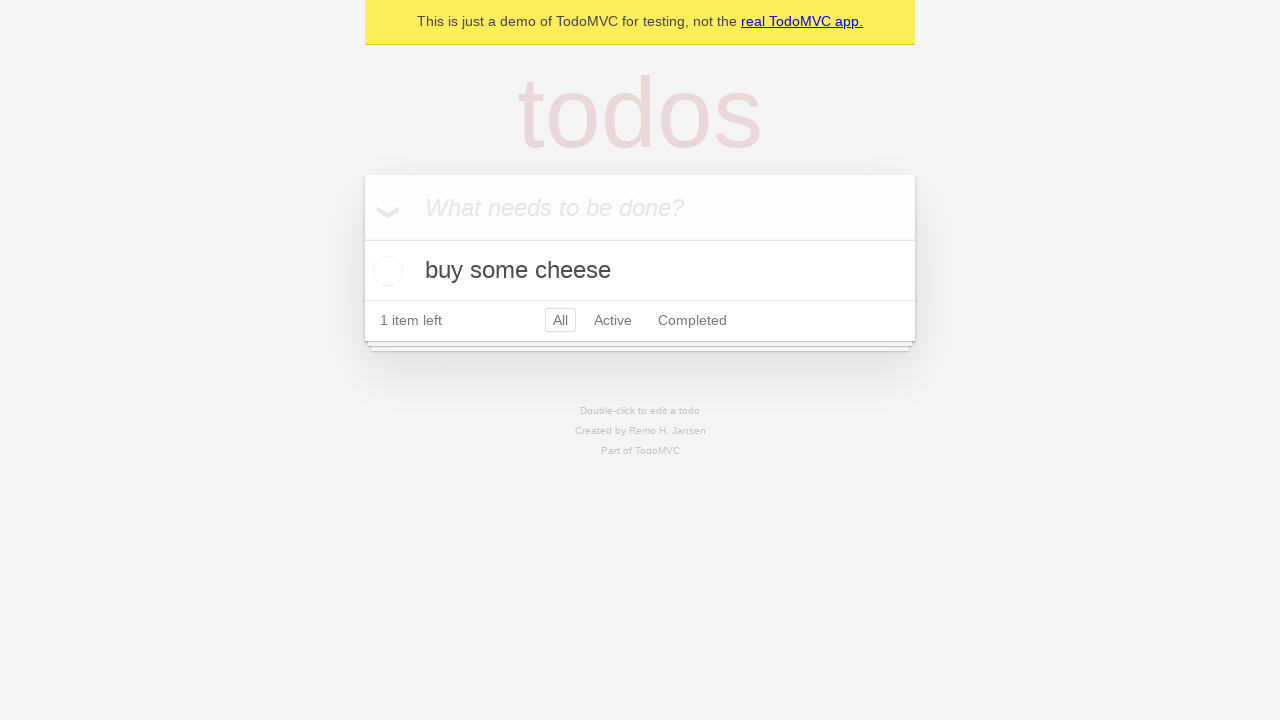

Filled second todo input with 'feed the cat' on internal:attr=[placeholder="What needs to be done?"i]
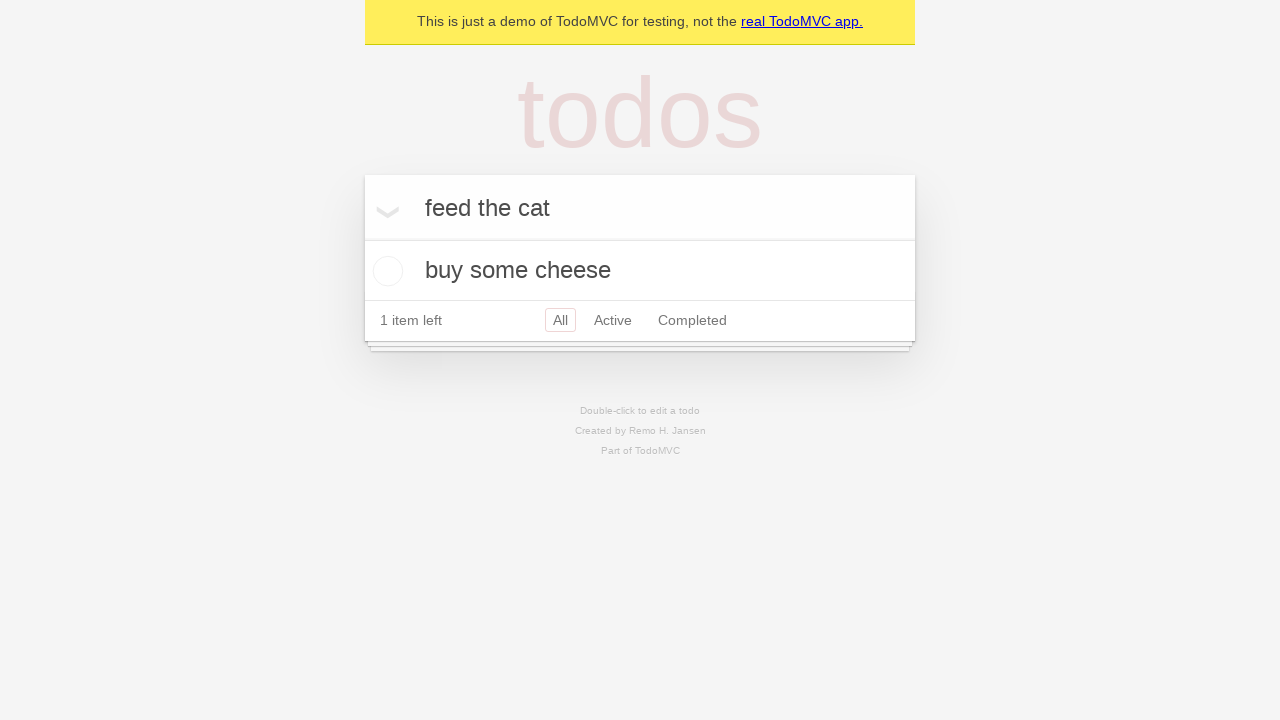

Pressed Enter to create second todo item on internal:attr=[placeholder="What needs to be done?"i]
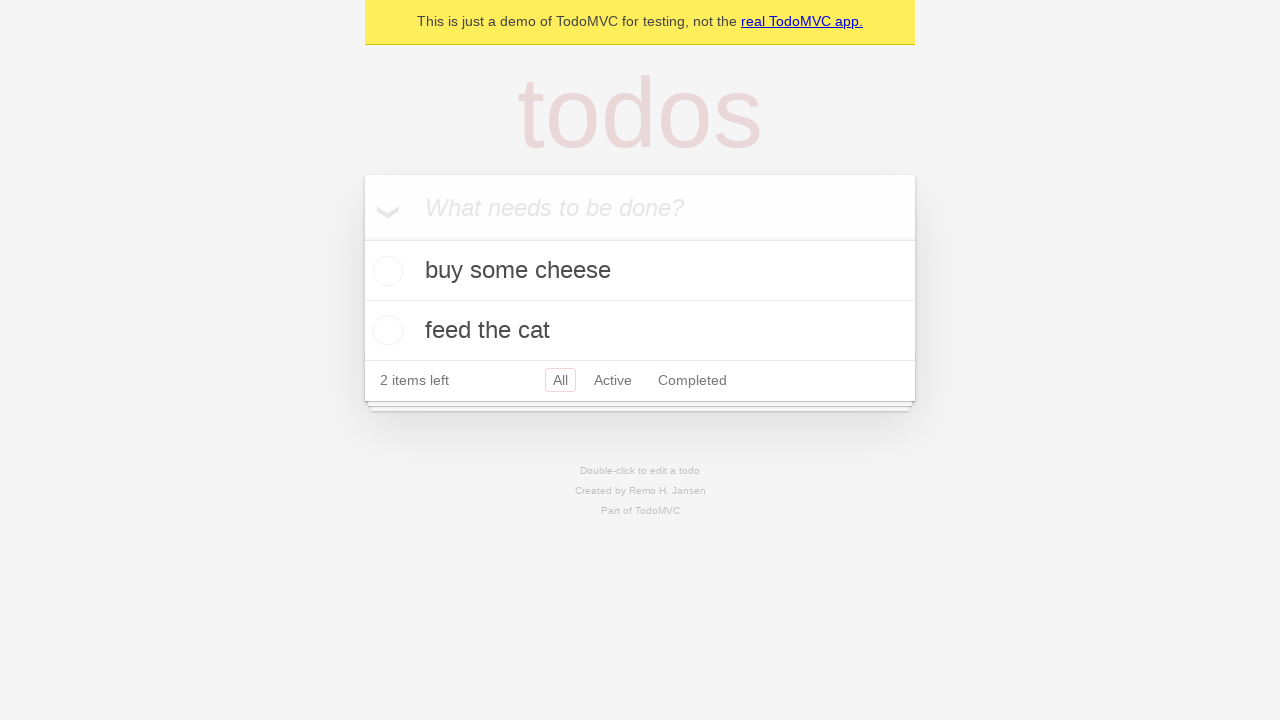

Filled third todo input with 'book a doctors appointment' on internal:attr=[placeholder="What needs to be done?"i]
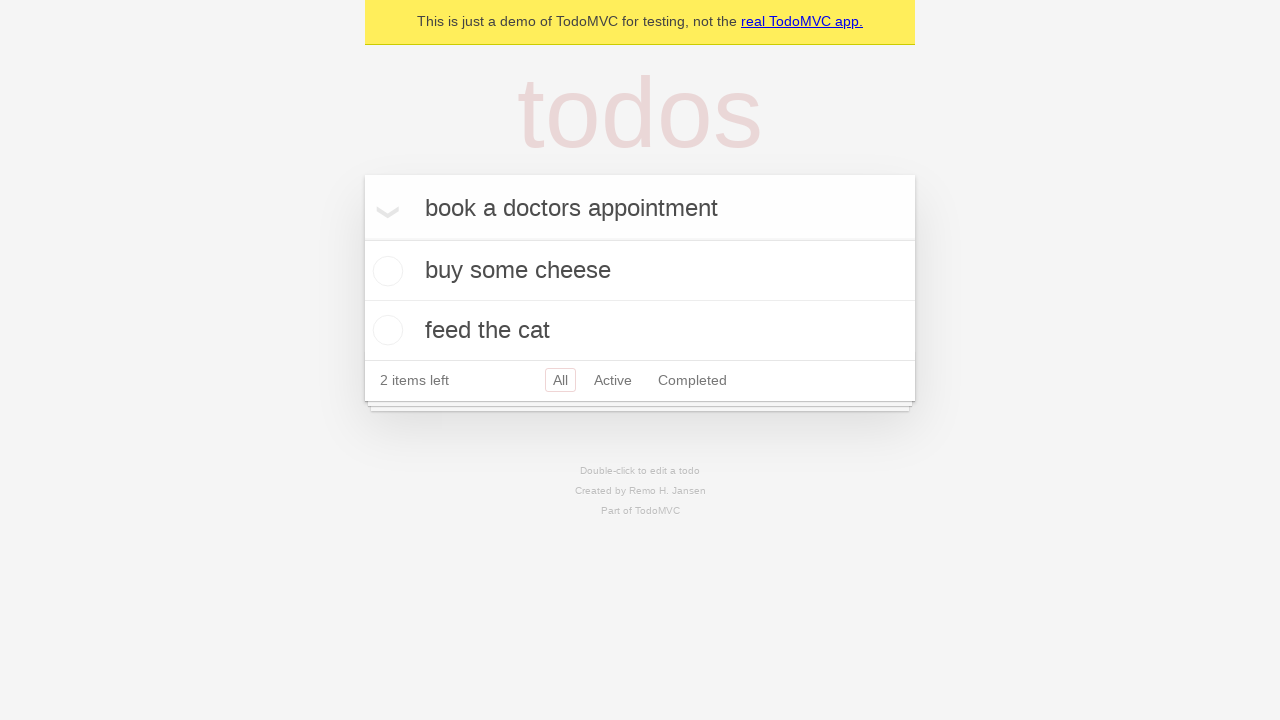

Pressed Enter to create third todo item on internal:attr=[placeholder="What needs to be done?"i]
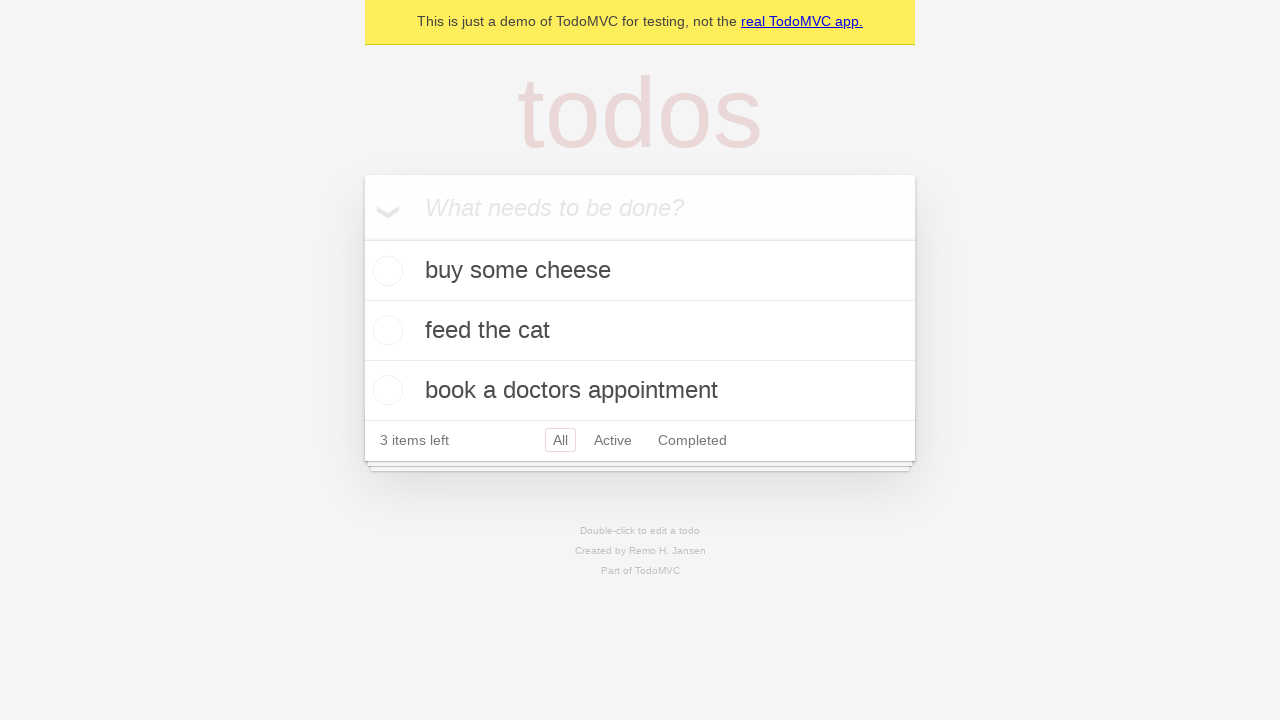

Verified all 3 todo items are loaded
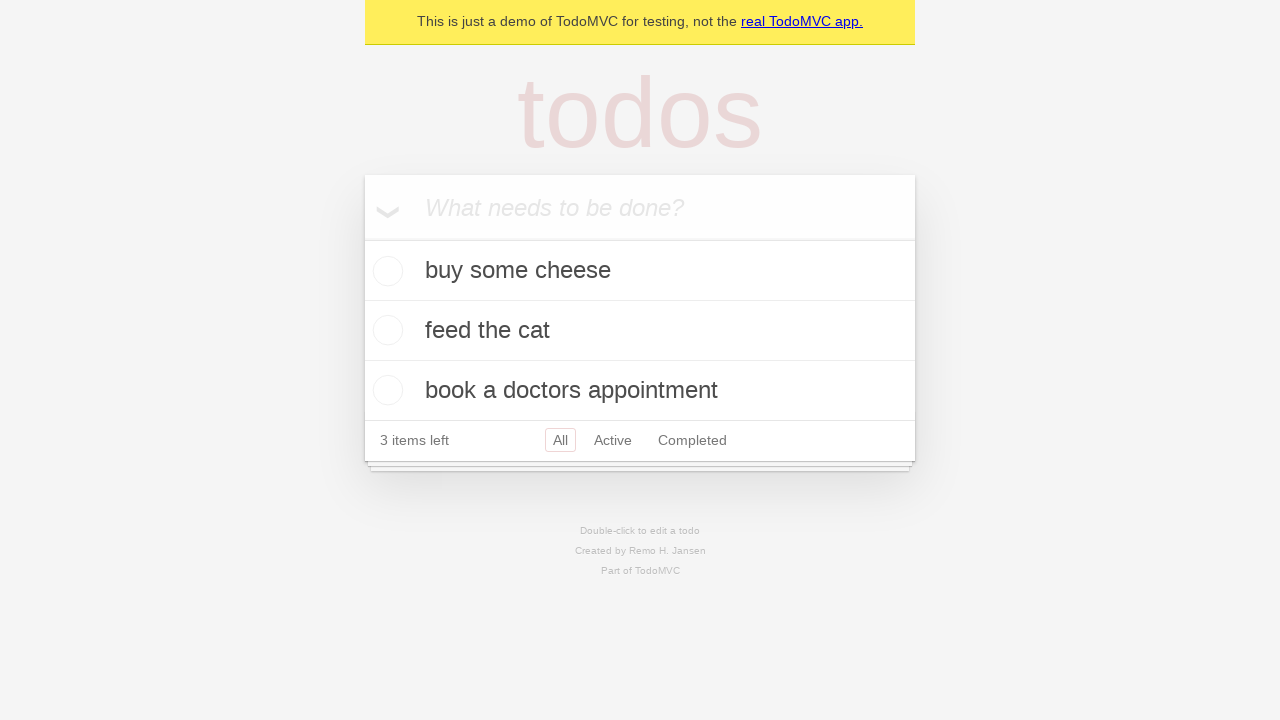

Double-clicked second todo item to enter edit mode at (640, 331) on internal:testid=[data-testid="todo-item"s] >> nth=1
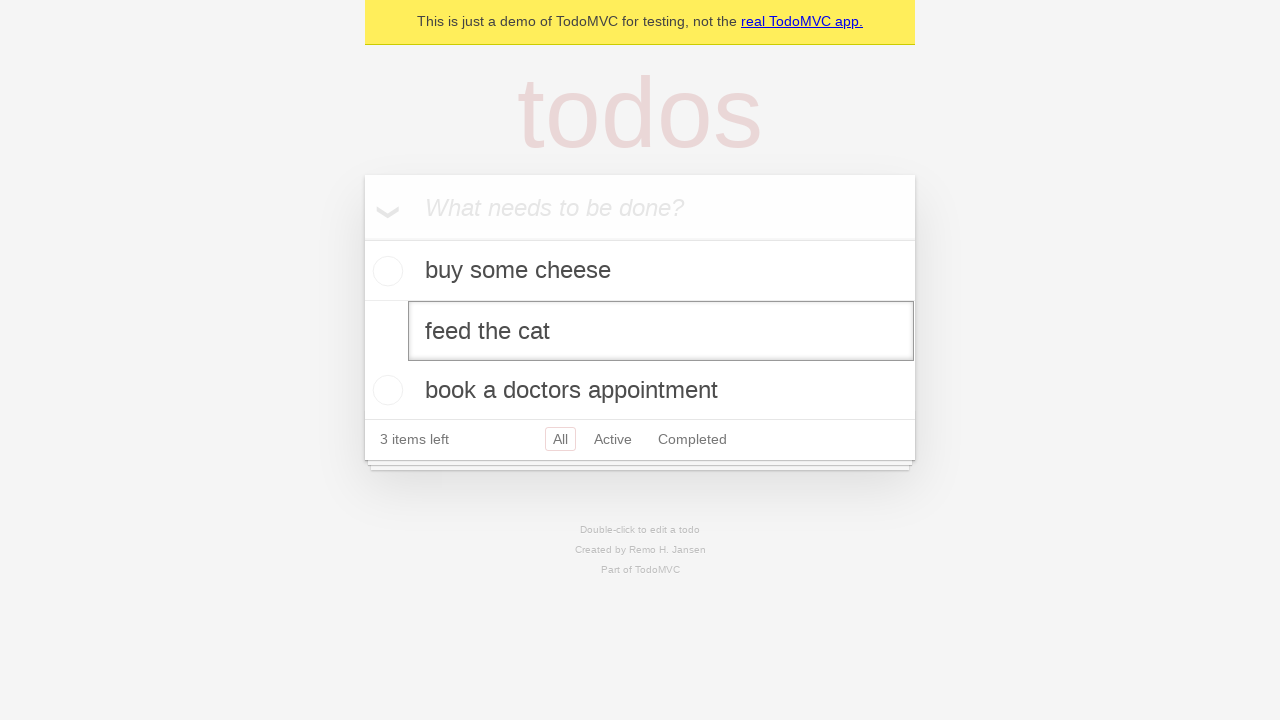

Cleared the edit textbox, entering empty string on internal:testid=[data-testid="todo-item"s] >> nth=1 >> internal:role=textbox[nam
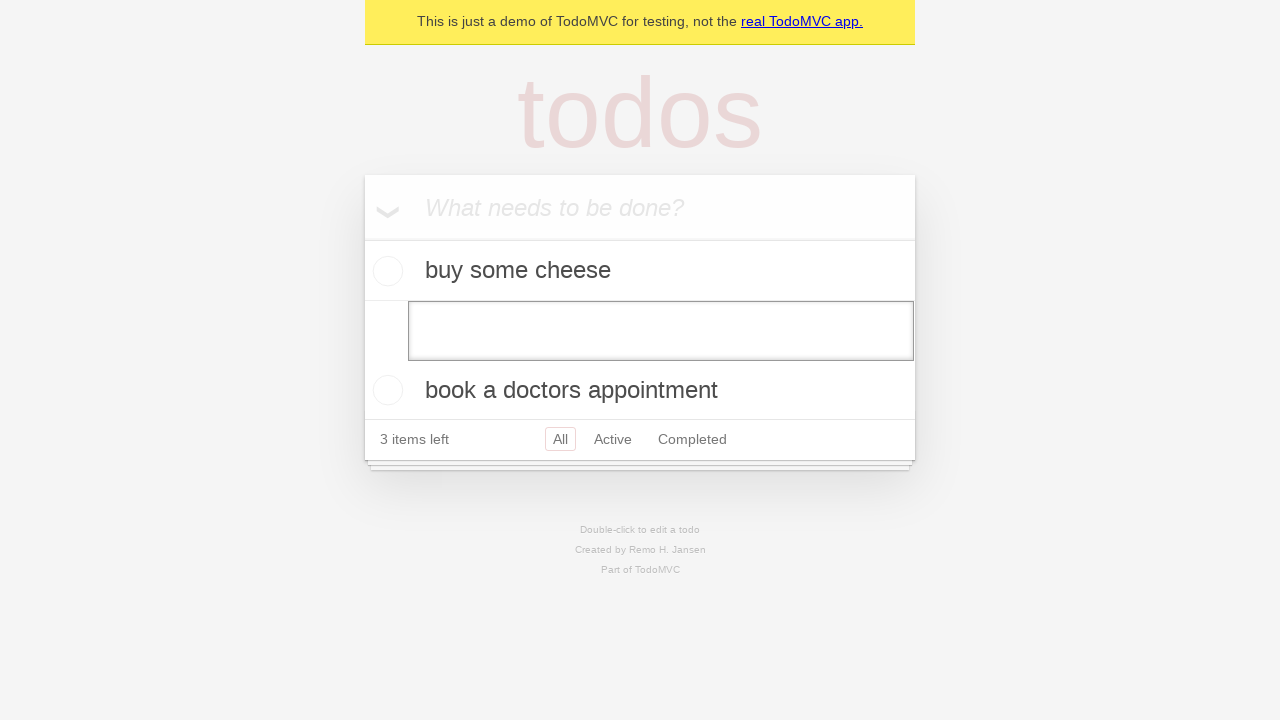

Pressed Enter to submit empty edit, triggering item removal on internal:testid=[data-testid="todo-item"s] >> nth=1 >> internal:role=textbox[nam
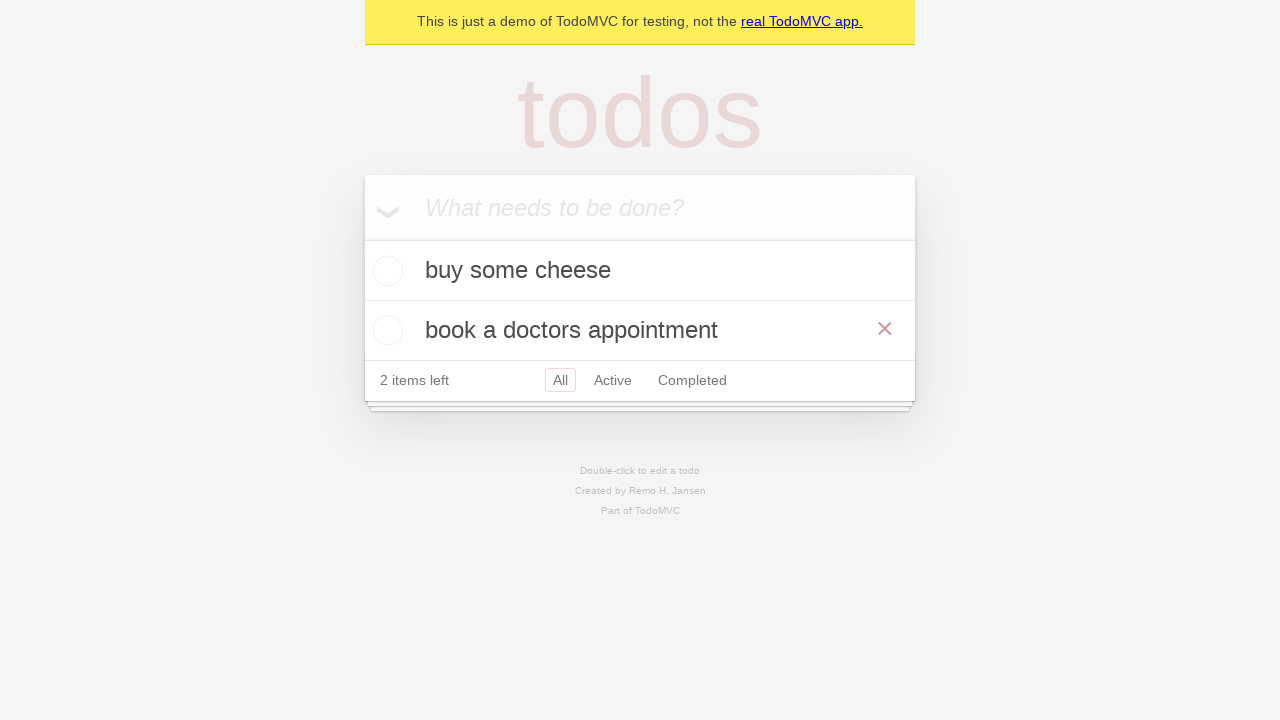

Verified second todo item was removed, 2 items remaining
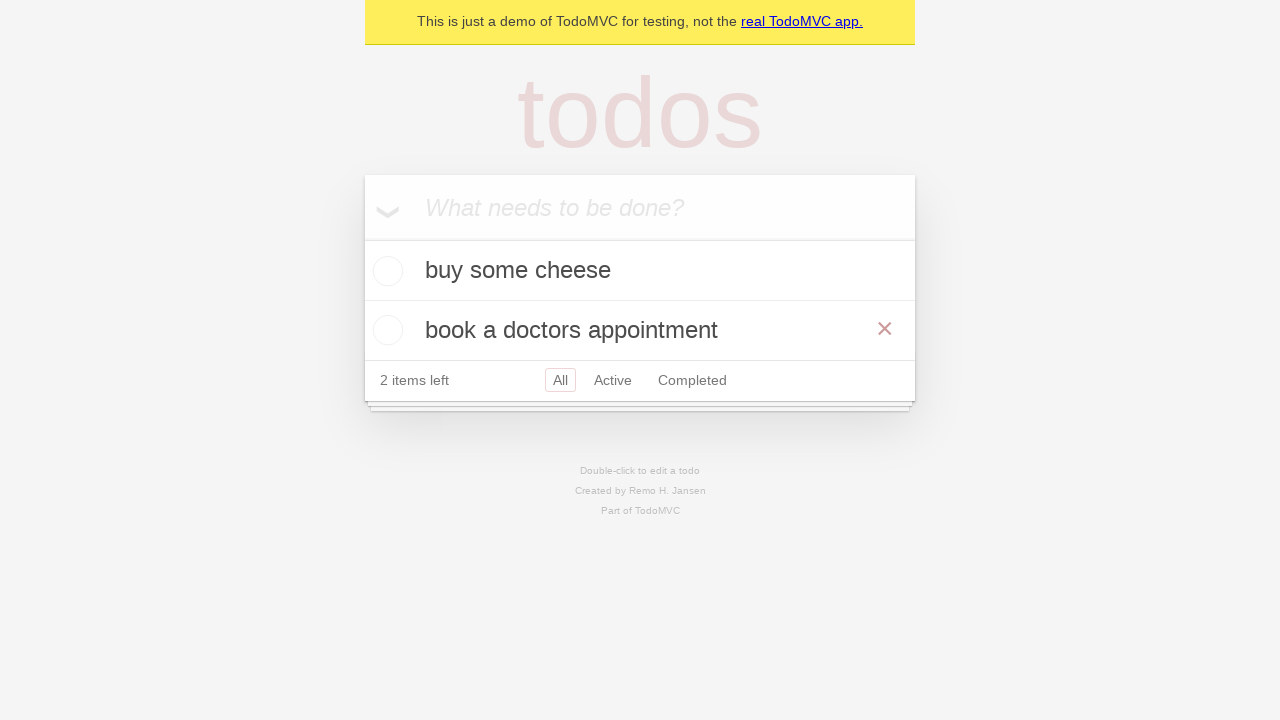

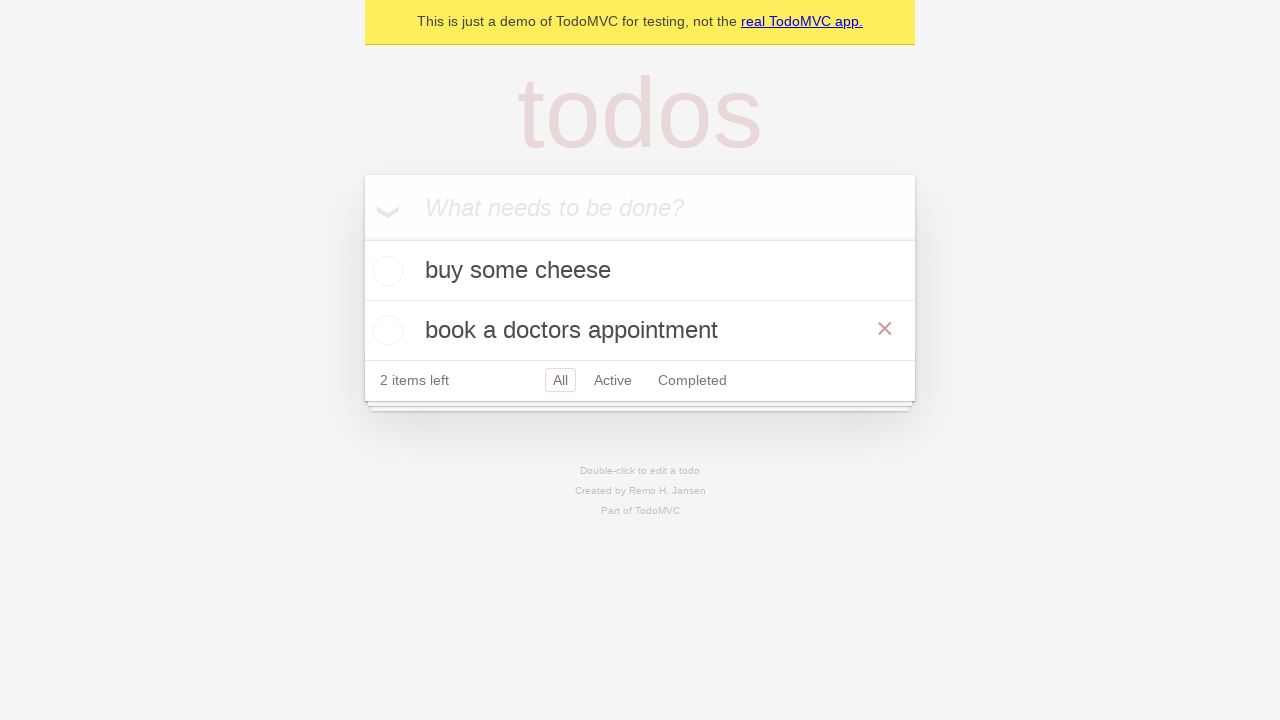